Verifies that the Sudoku.com page has the expected title

Starting URL: https://sudoku.com

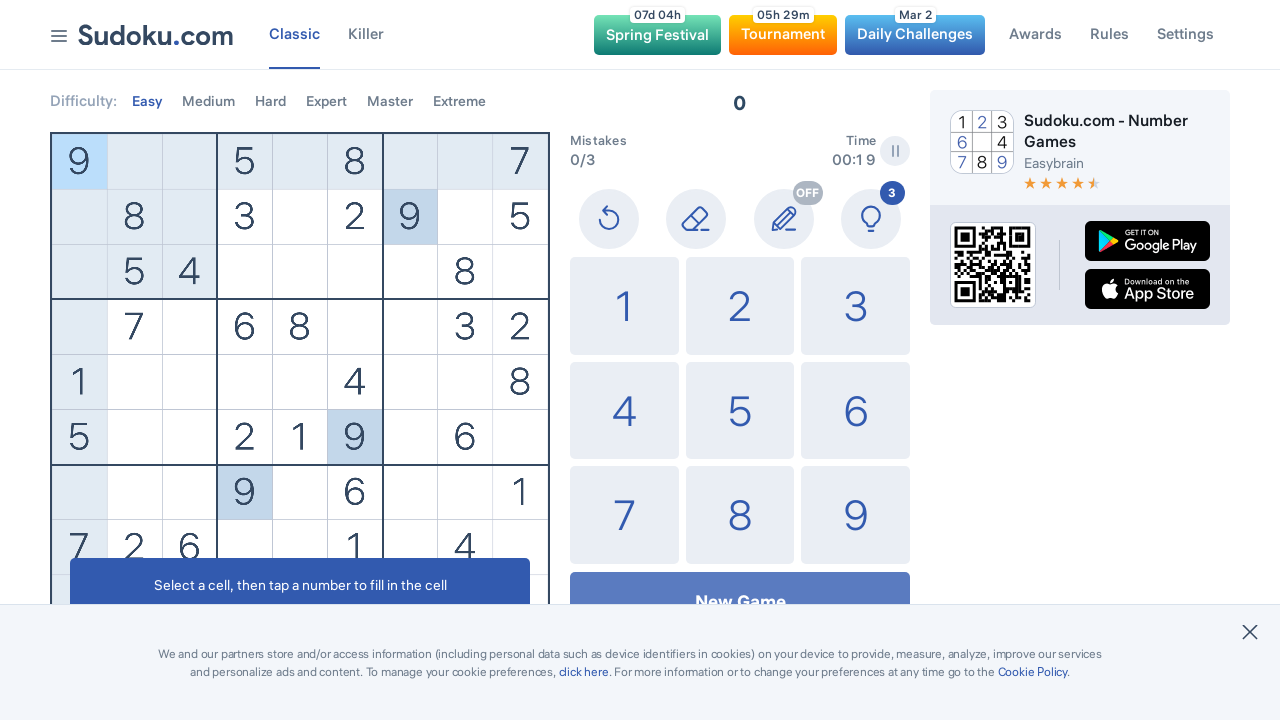

Waited for page to reach domcontentloaded state
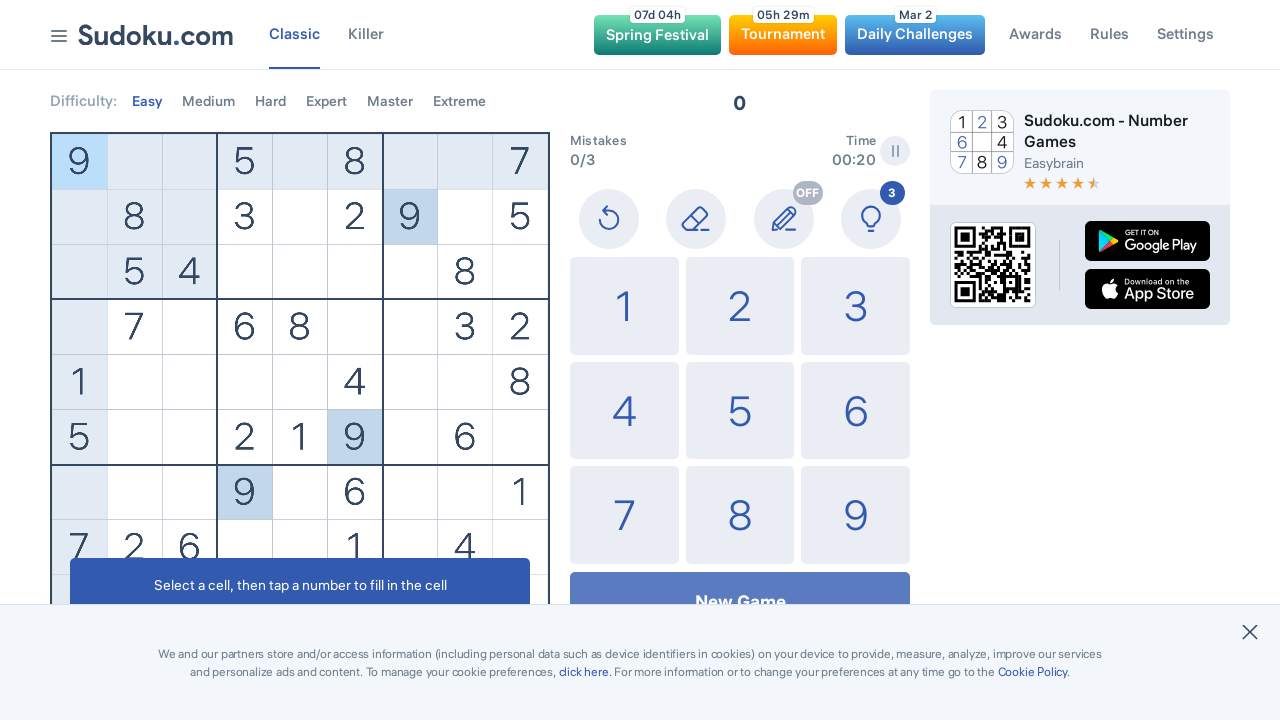

Verified that page title matches expected value 'Play Free Sudoku online - solve web sudoku puzzles'
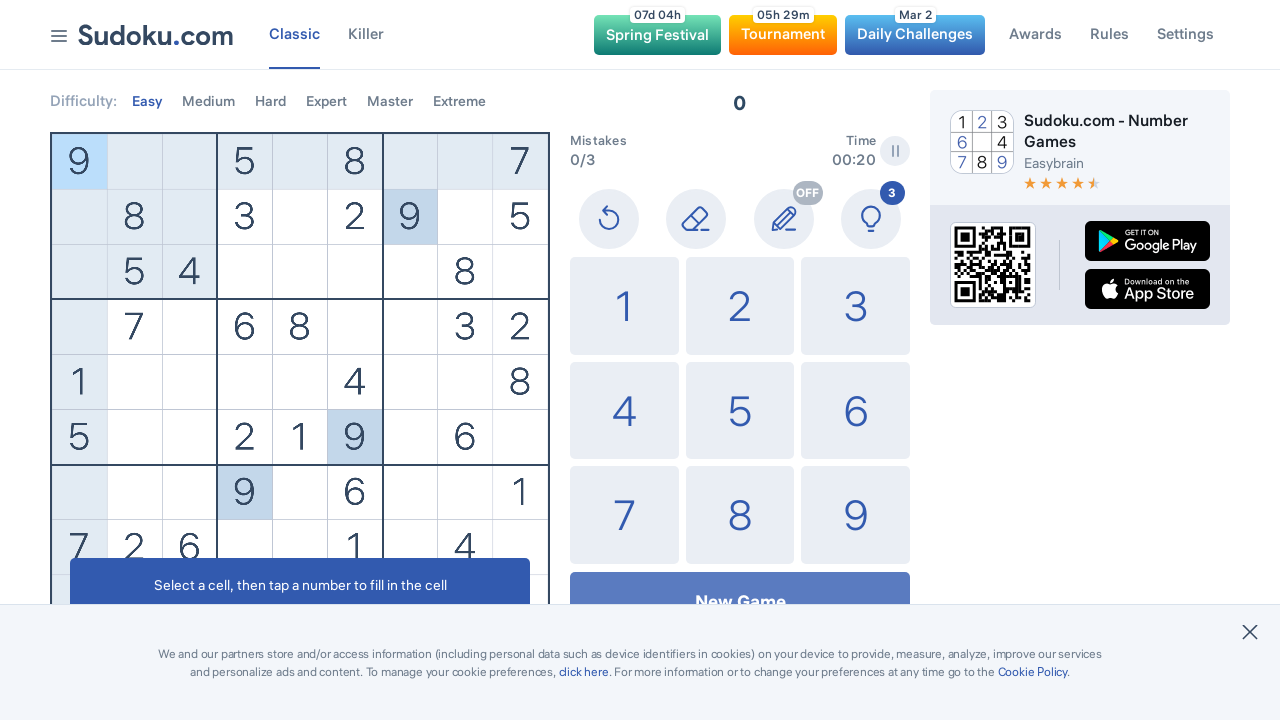

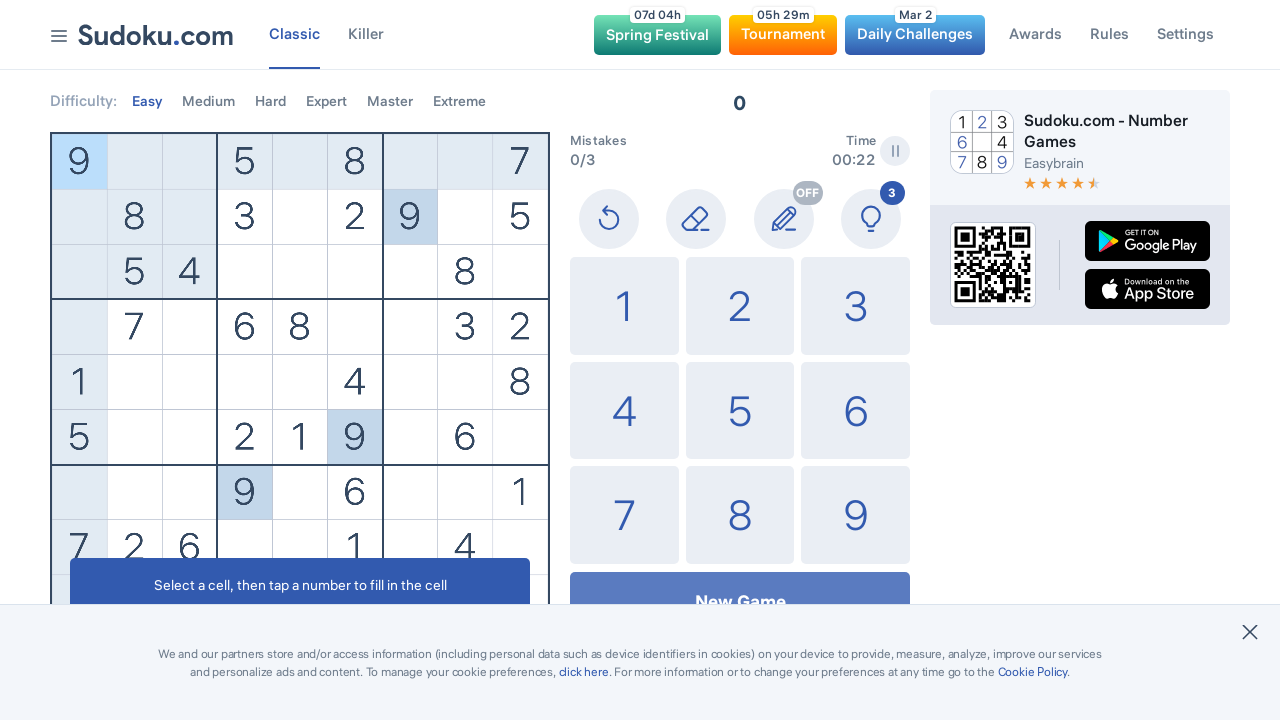